Tests clicking the 0-9 link and verifies navigation to the correct URL

Starting URL: https://www.99-bottles-of-beer.net/abc.html

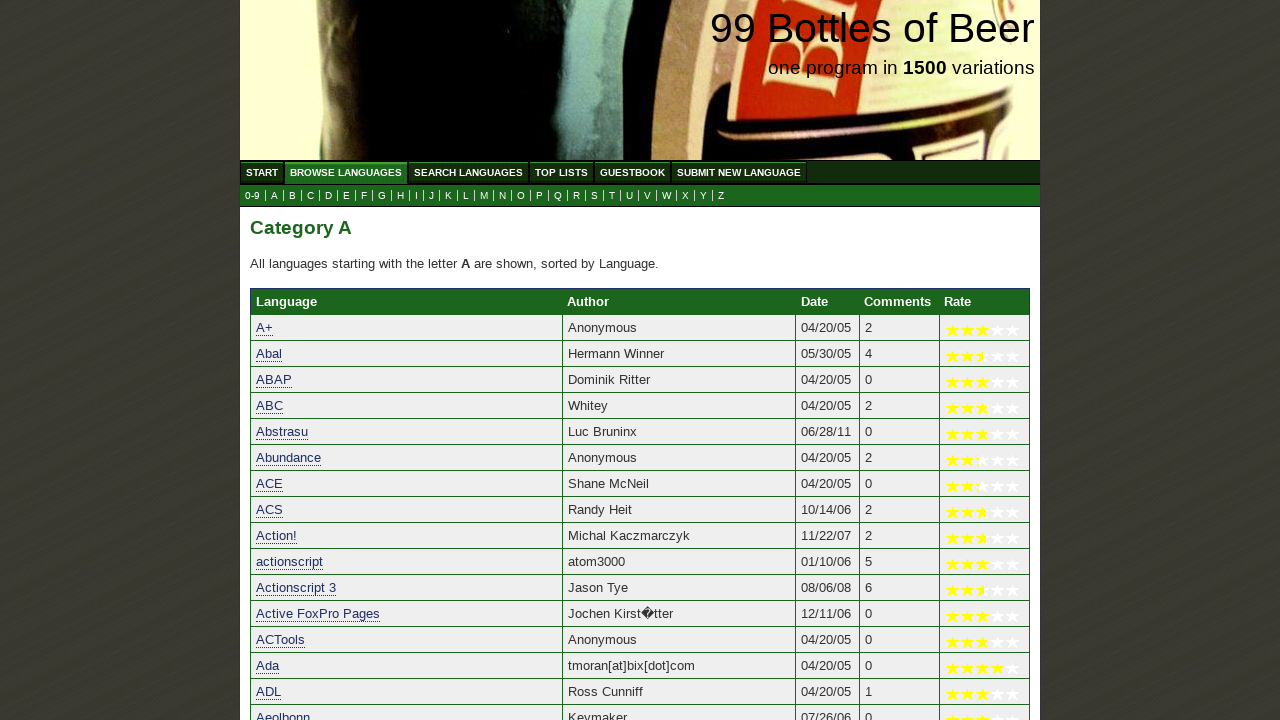

Navigated to starting URL https://www.99-bottles-of-beer.net/abc.html
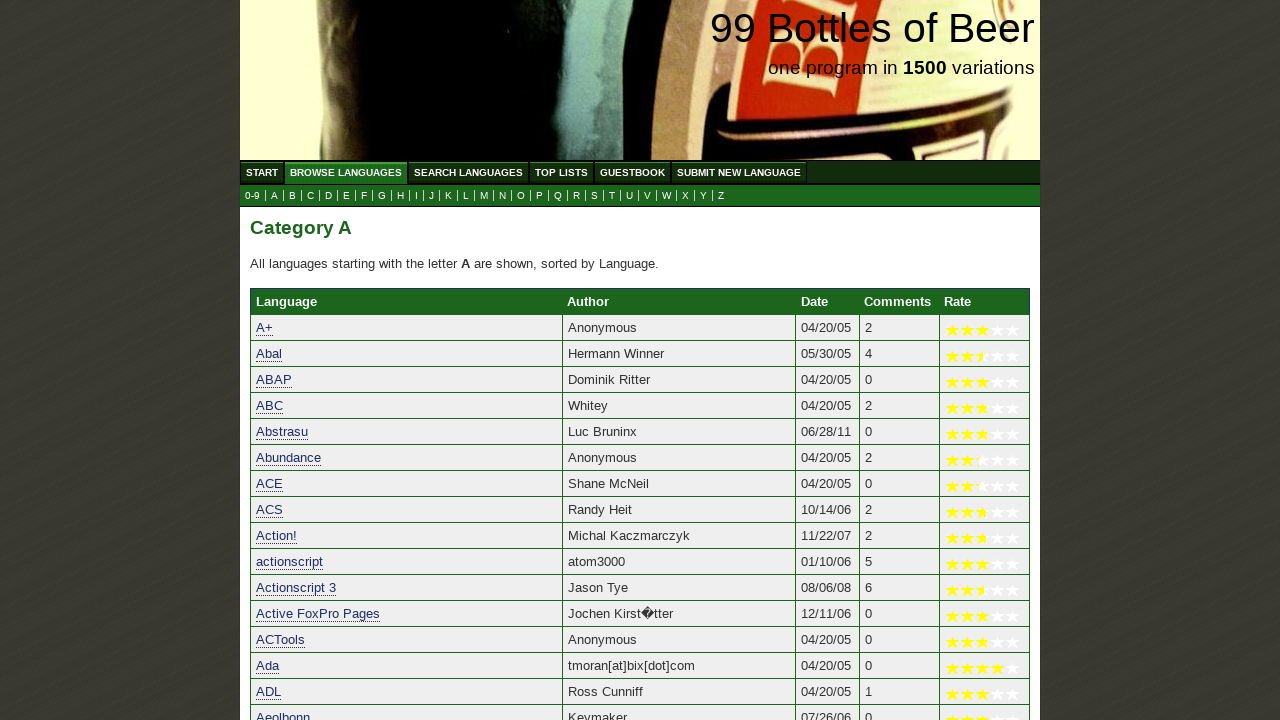

Clicked the 0-9 link (href='0.html') at (252, 196) on a[href='0.html']
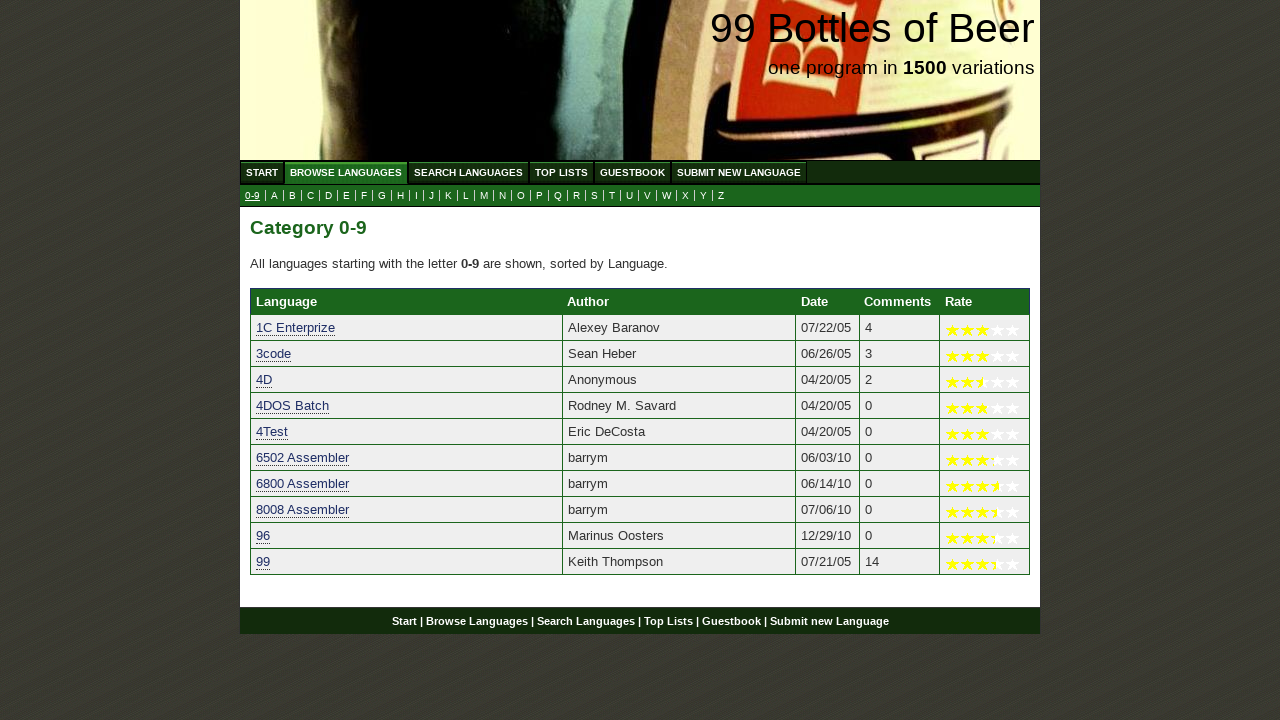

Verified navigation to correct URL: https://www.99-bottles-of-beer.net/0.html
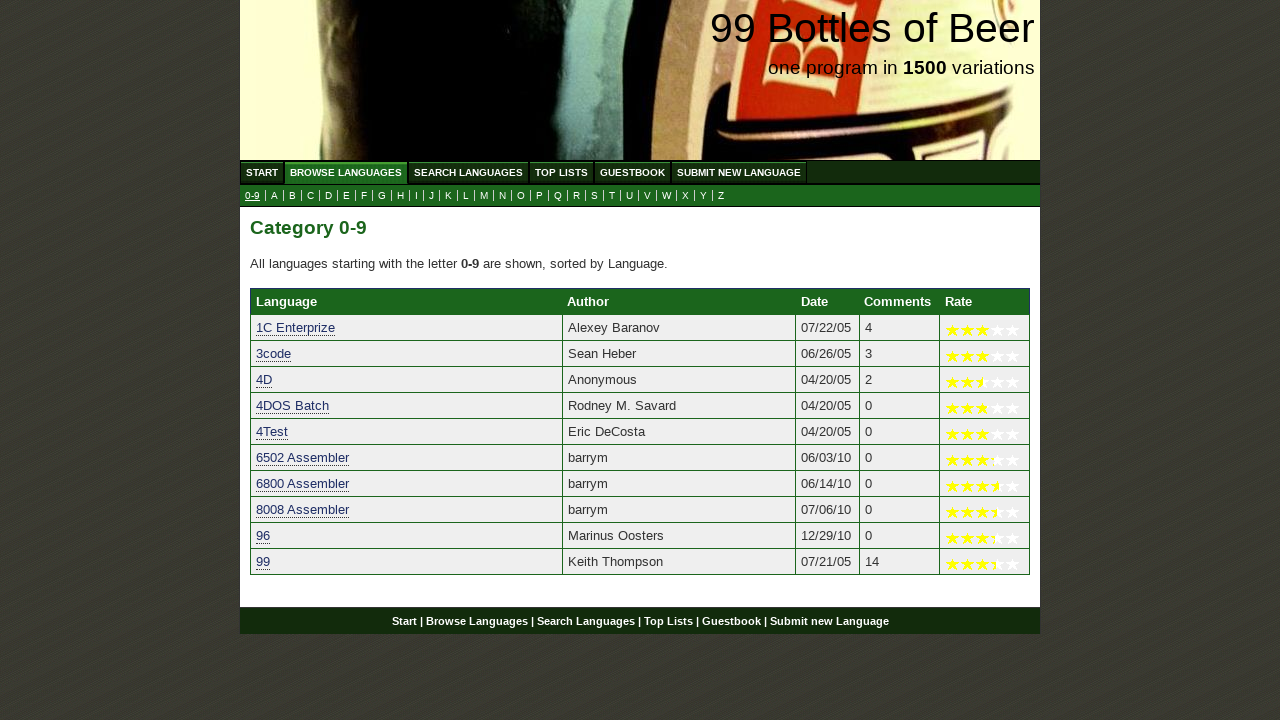

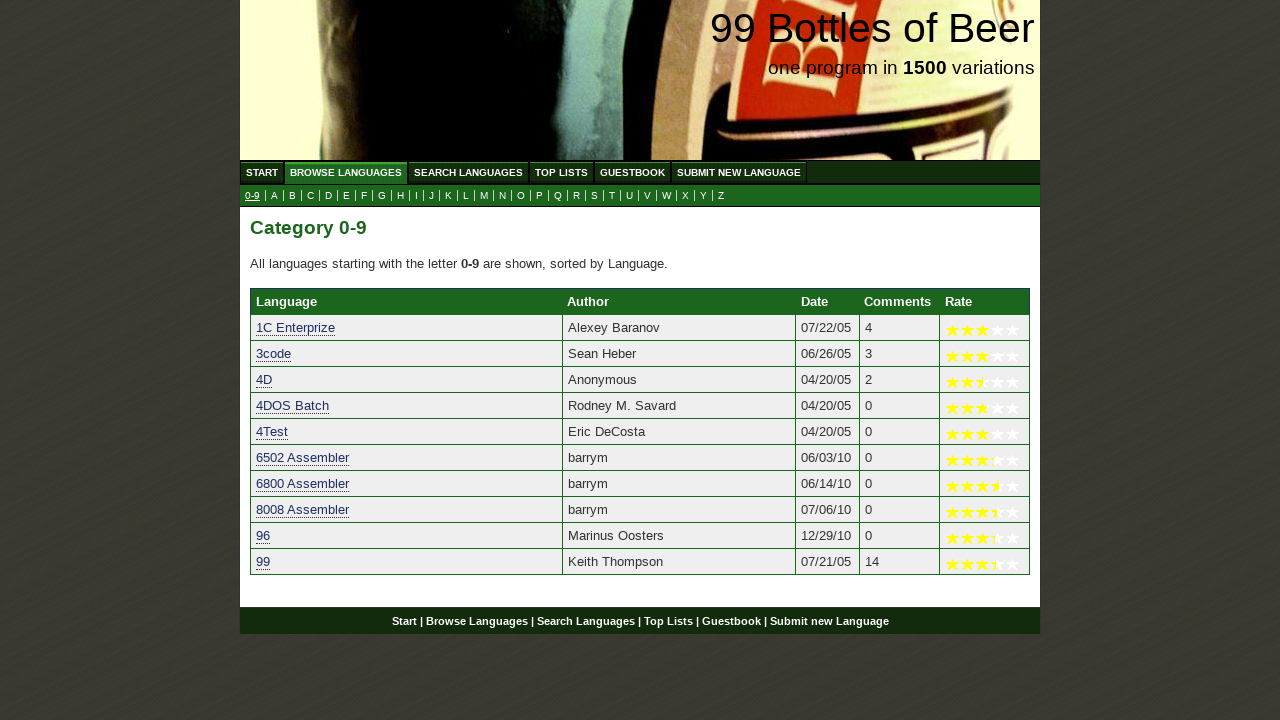